Tests login form with valid username and invalid password

Starting URL: https://javabykiran.com/selenium/login.html

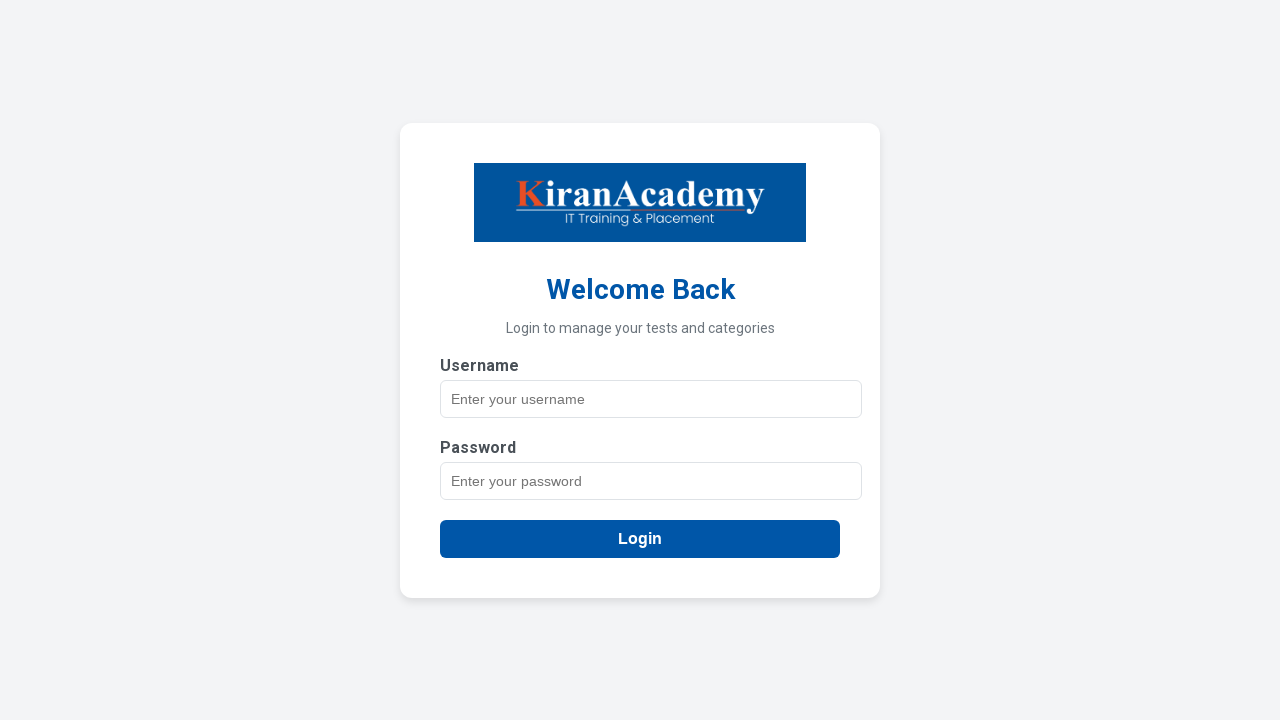

Navigated to login page
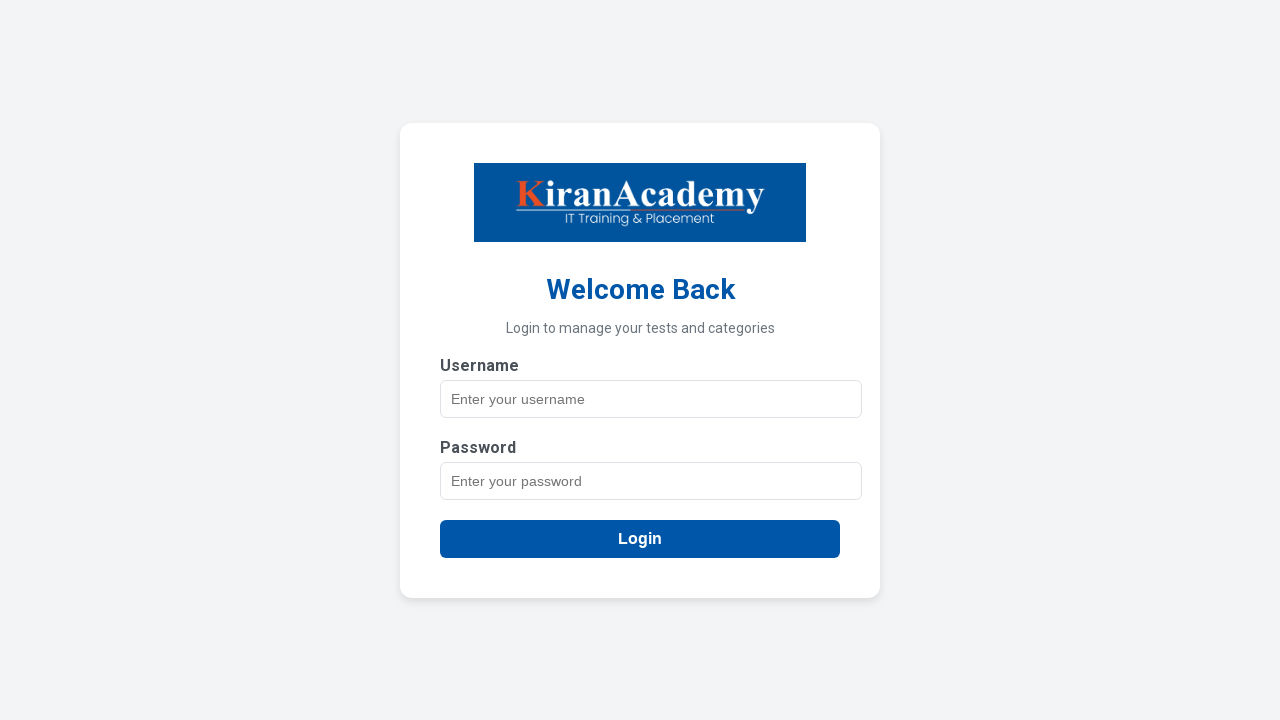

Filled username field with valid username 'Rushikesh Kathar' on //*[@id="username"]
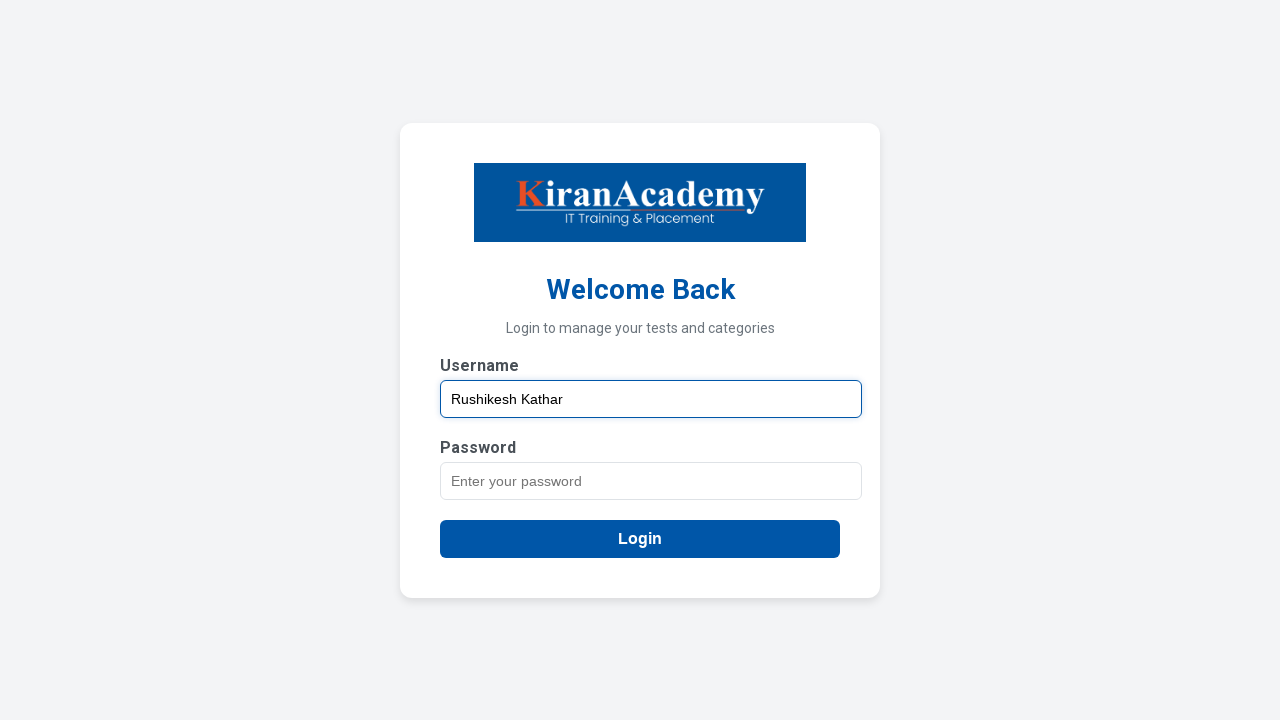

Filled password field with invalid password on //*[@id="password"]
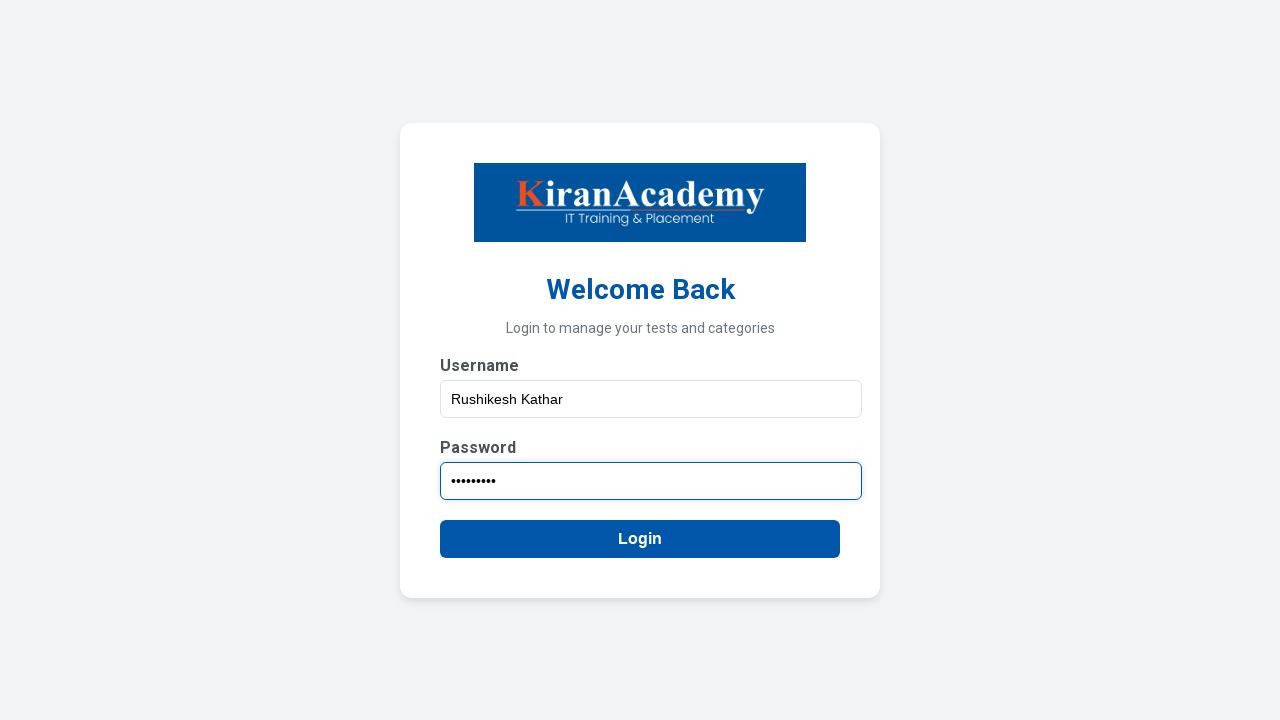

Clicked login button to submit form with valid username and invalid password at (640, 538) on //*[@id="login-form"]/button
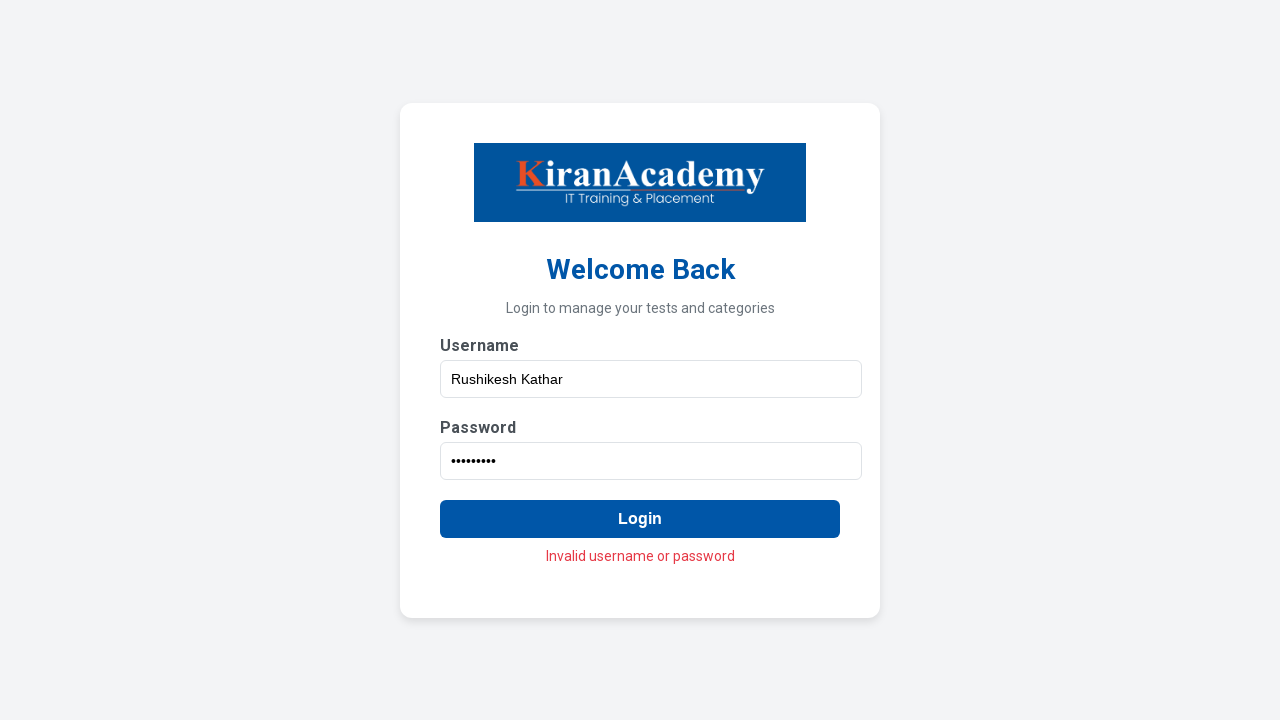

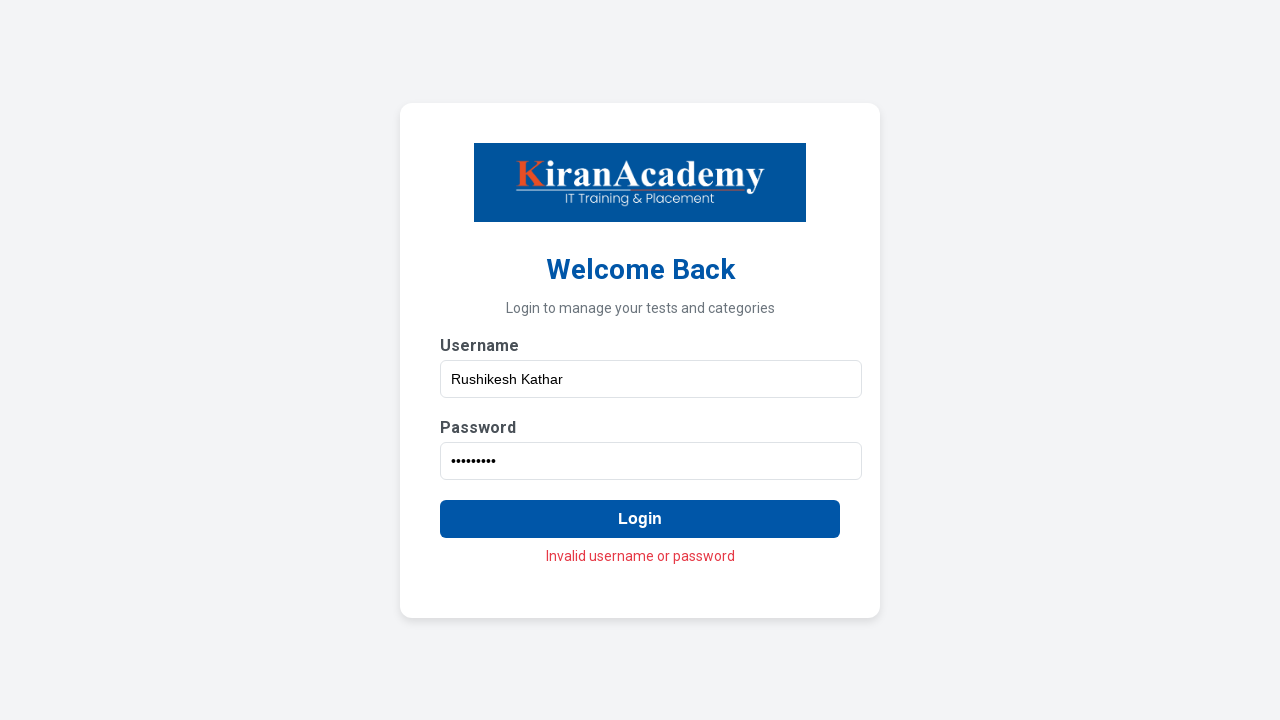